Navigates to anhtester.com and clicks on the "API Testing" section heading

Starting URL: https://anhtester.com

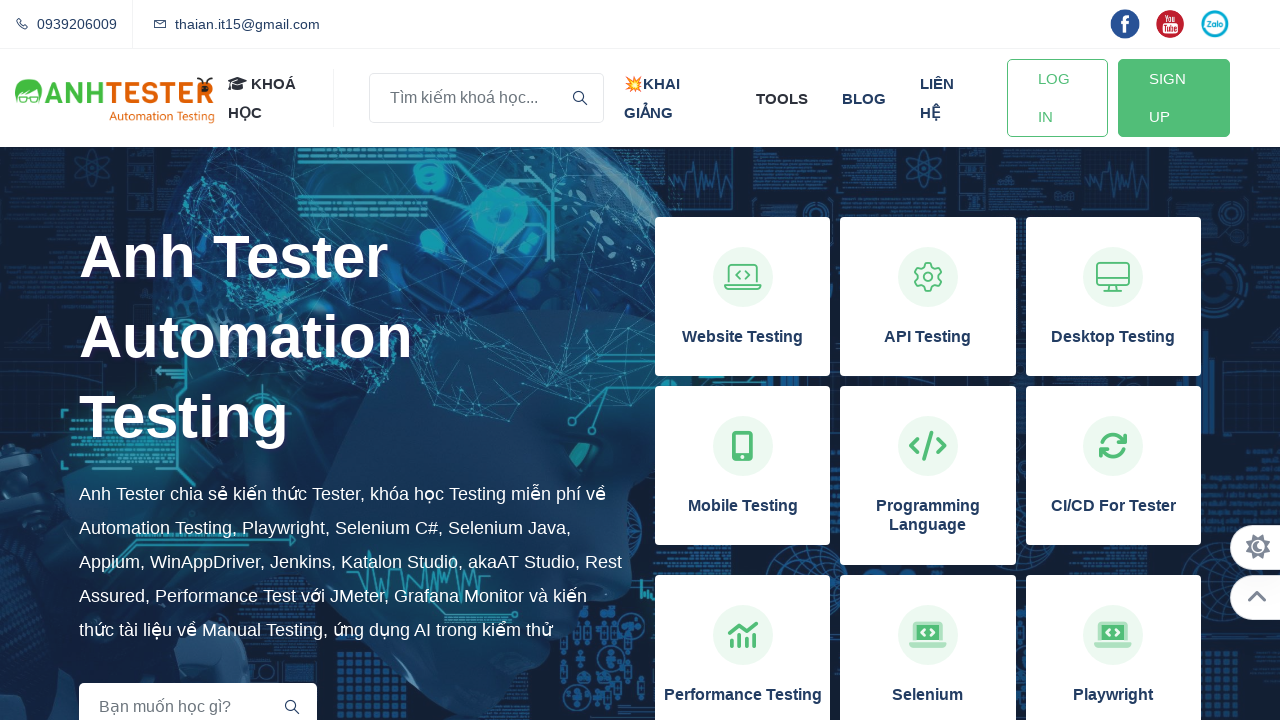

Navigated to https://anhtester.com
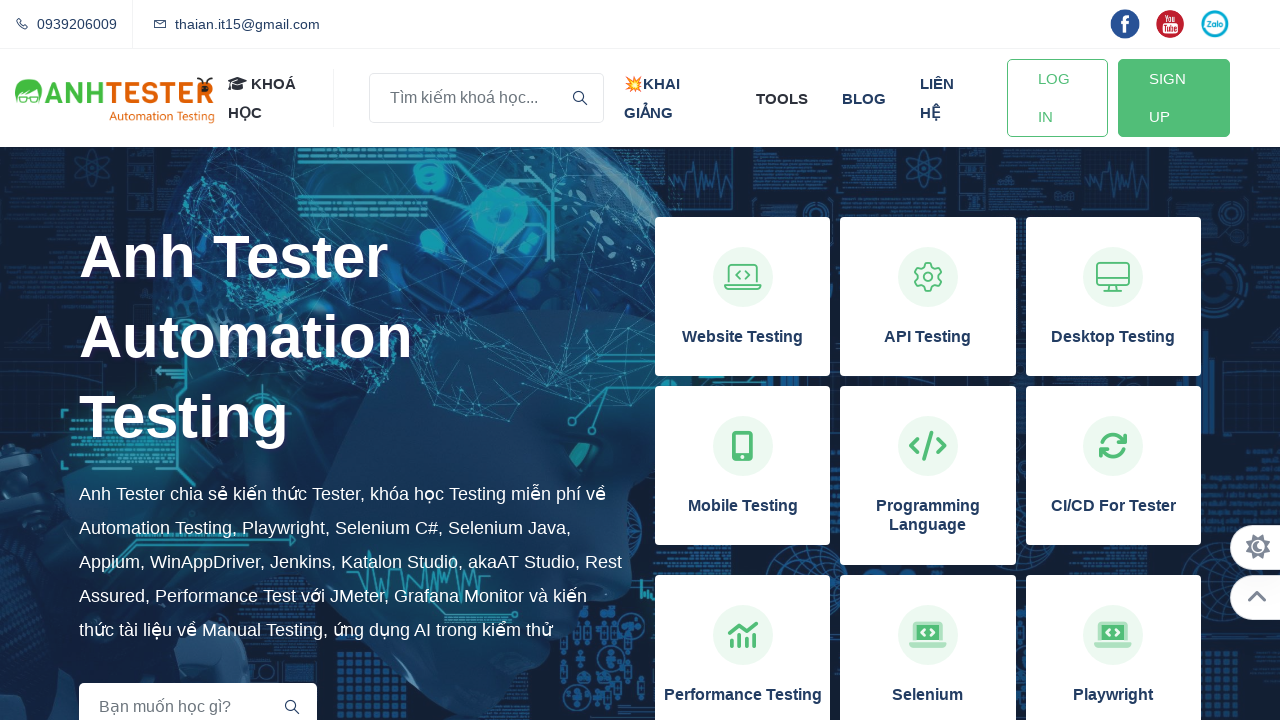

Clicked on the API Testing section heading at (928, 337) on xpath=//h3[normalize-space()='API Testing']
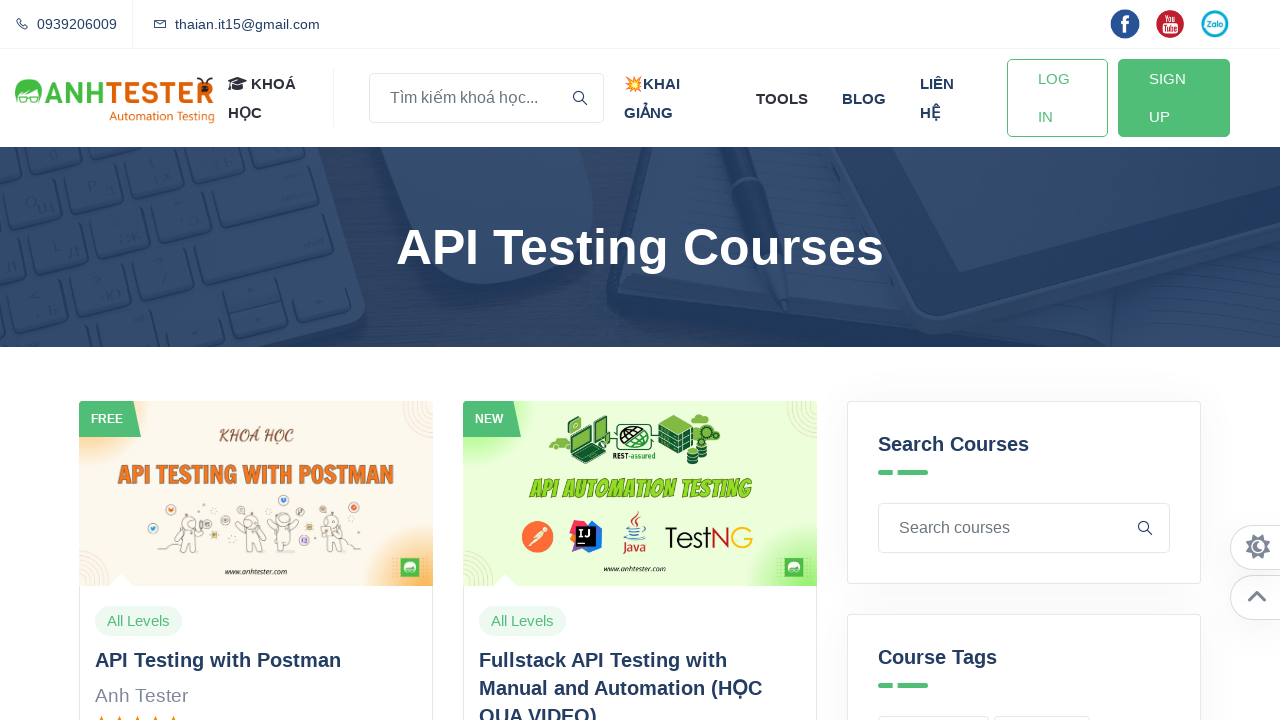

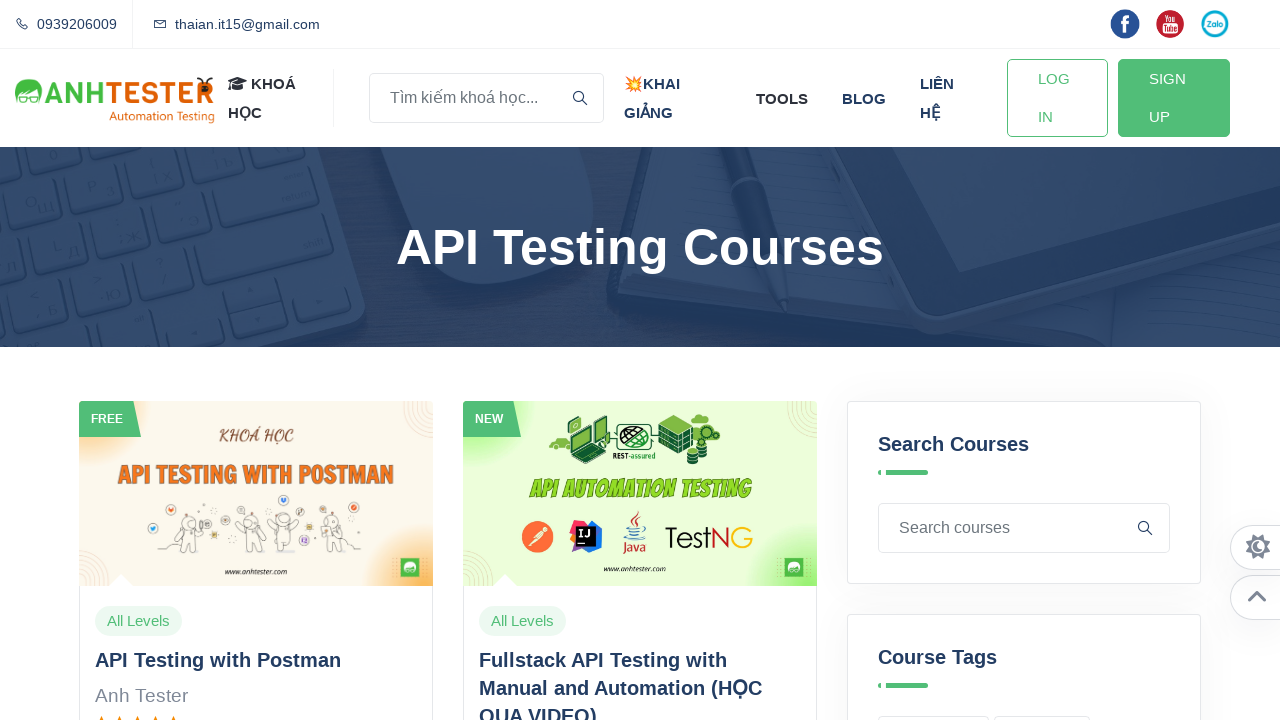